Tests click-and-hold interaction on a circular element on a demo page, holding for 3 seconds before releasing to demonstrate press-and-hold functionality.

Starting URL: https://www.kirupa.com/html5/press_and_hold.htm

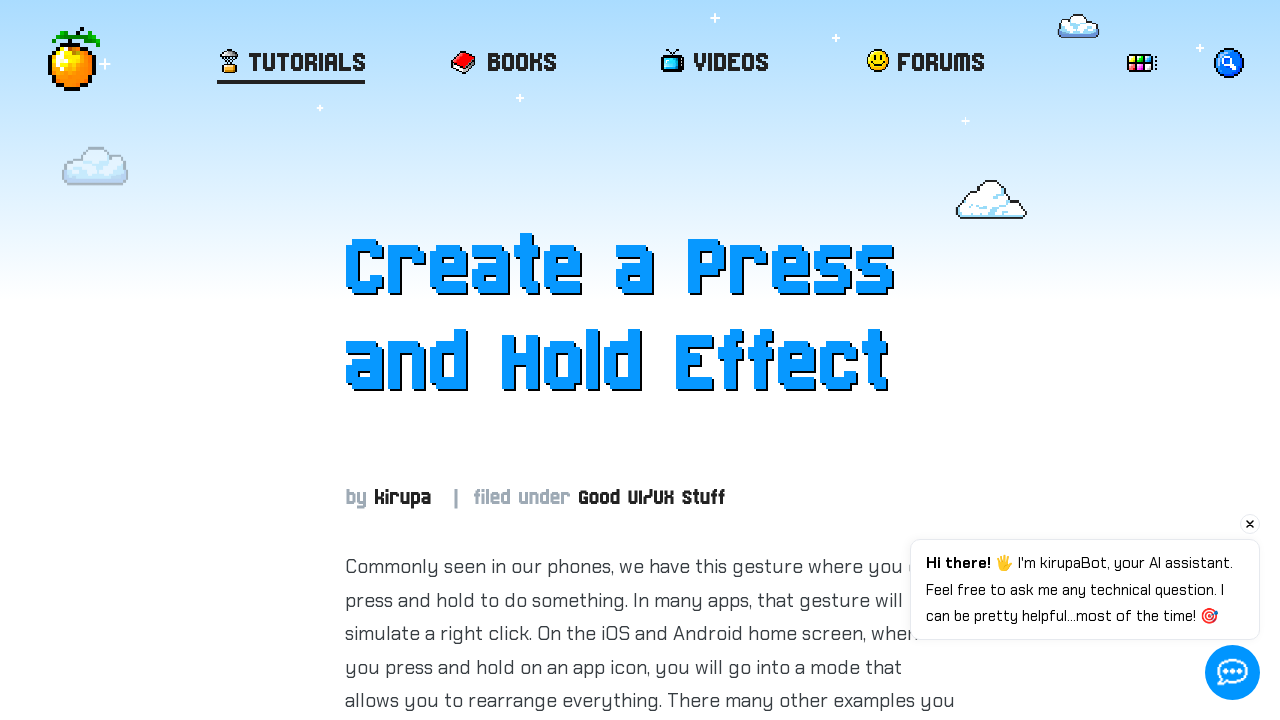

Located the circular element with ID 'item'
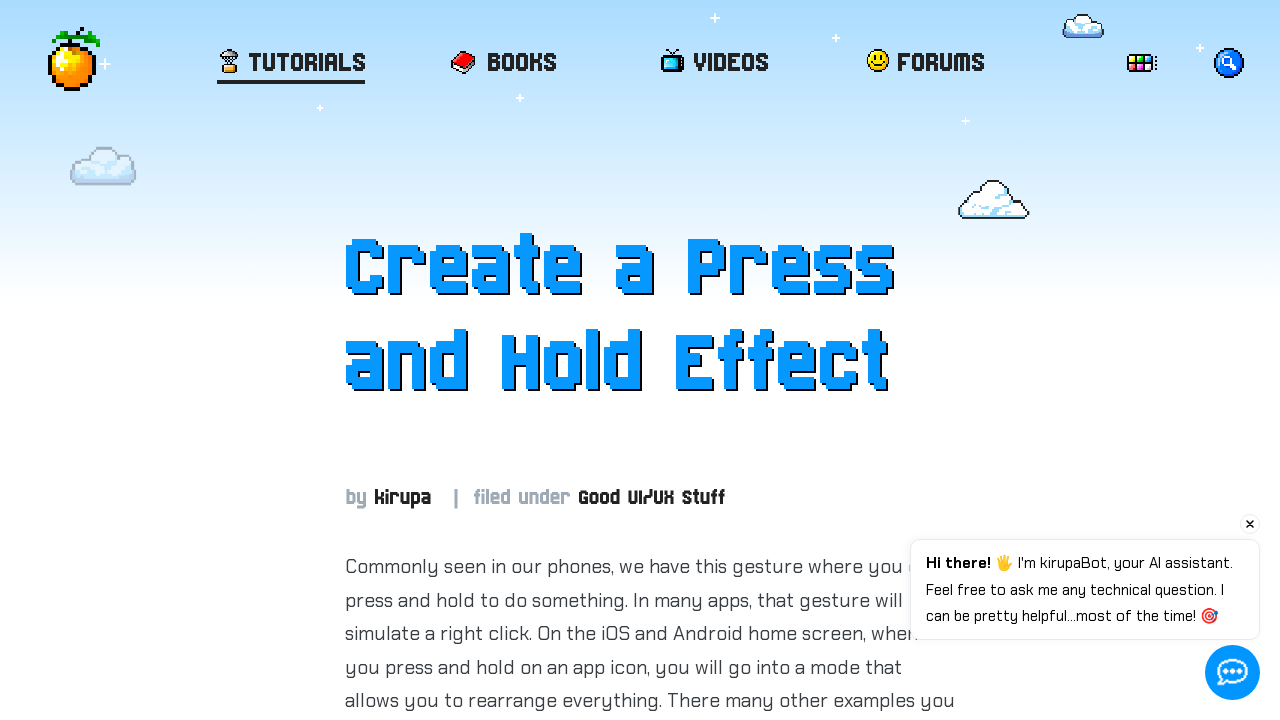

Circle element is now visible
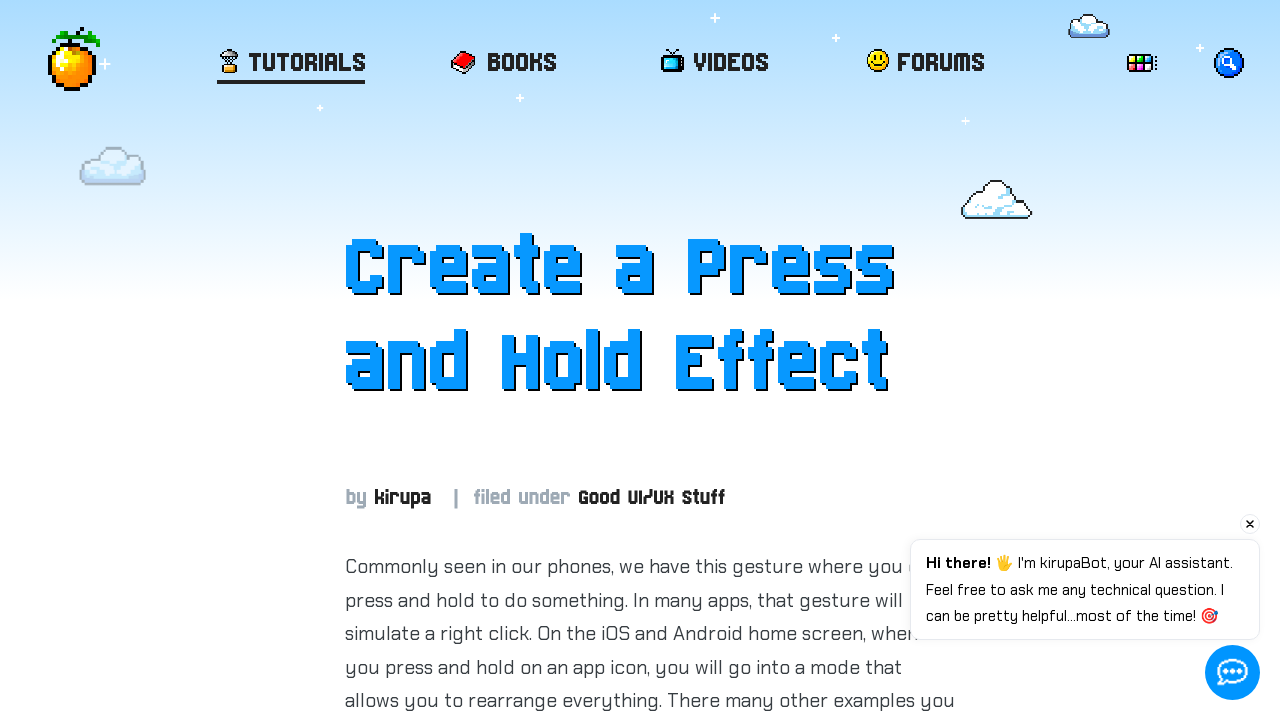

Hovered over the circle element at (650, 361) on #item
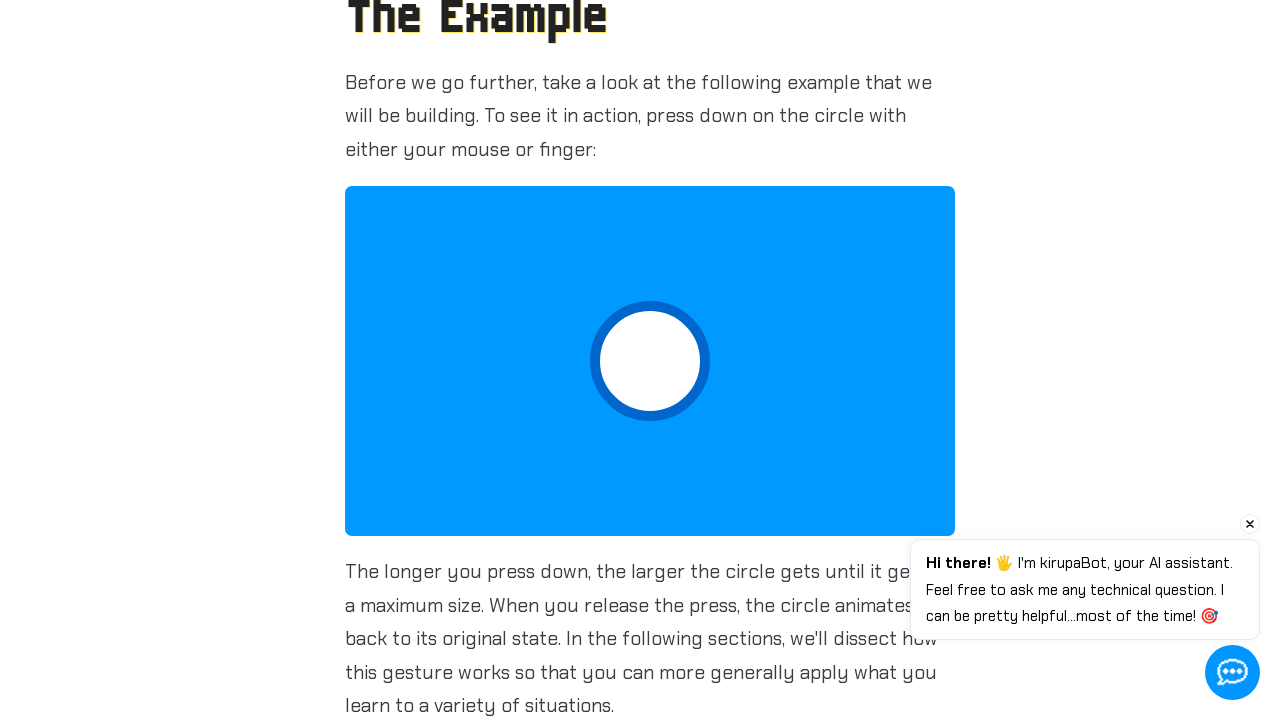

Pressed and held the mouse button on the circle at (650, 361)
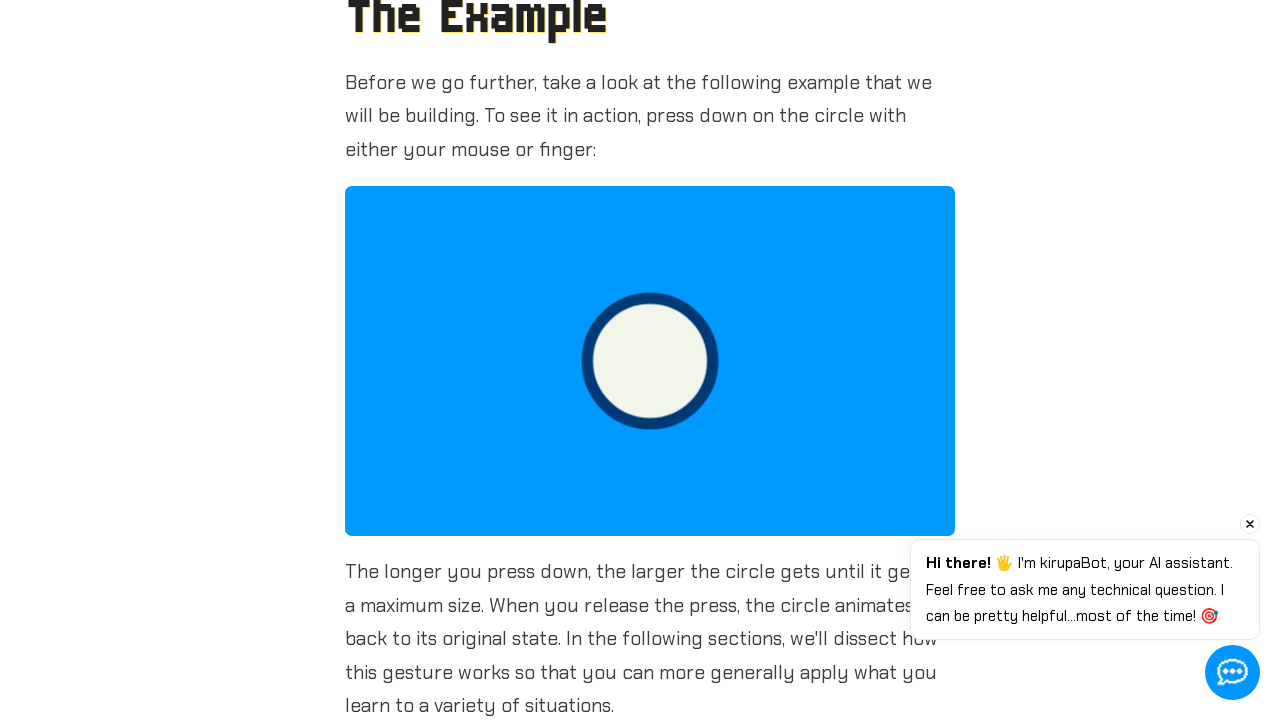

Held the mouse button for 3 seconds
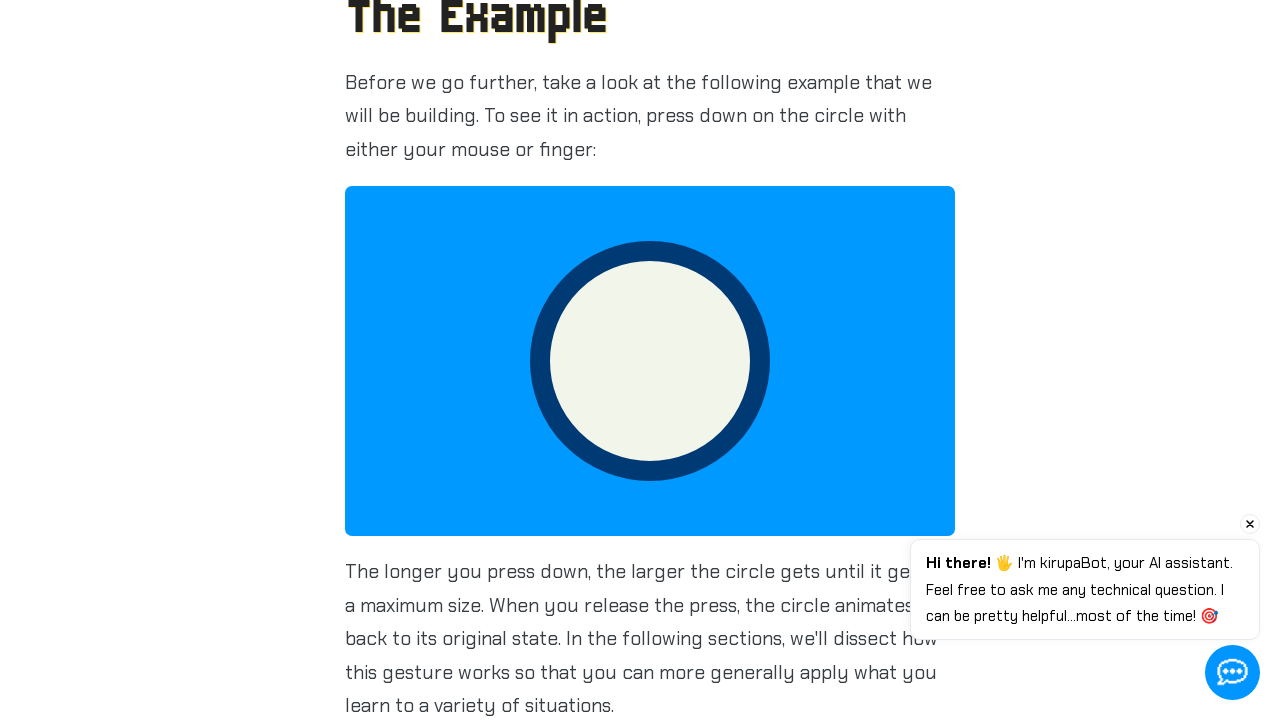

Released the mouse button after 3-second hold at (650, 361)
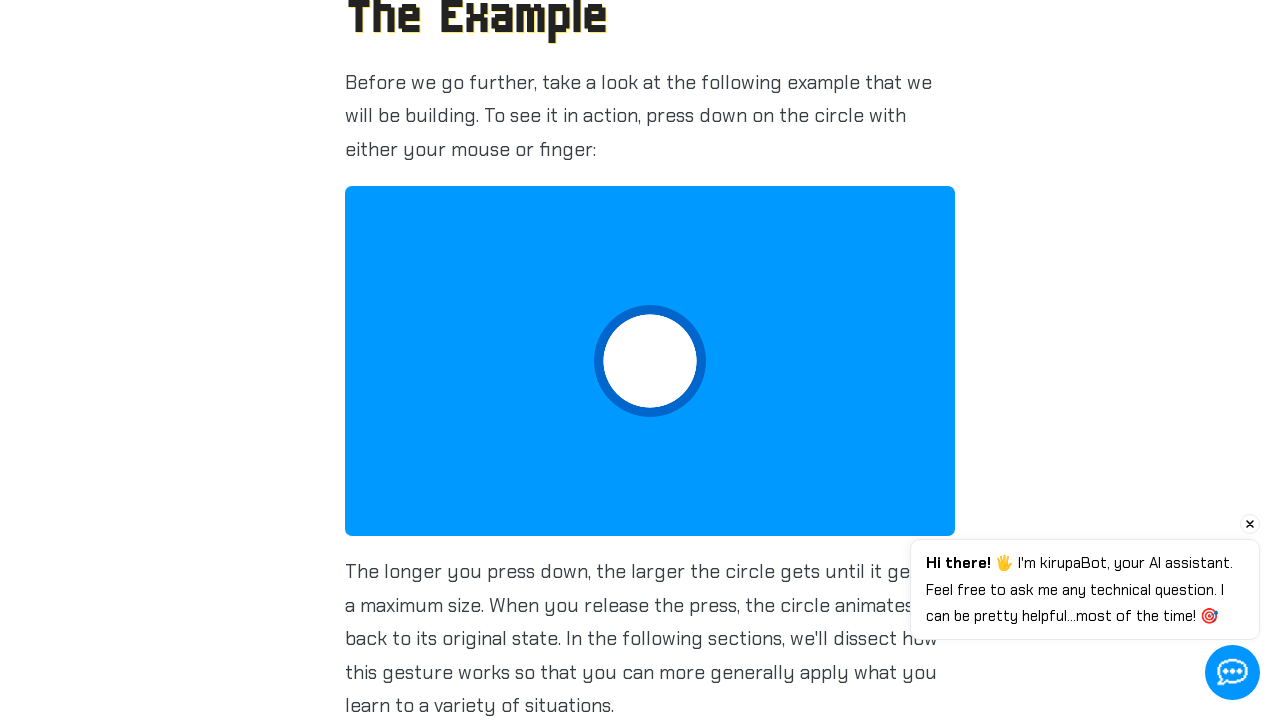

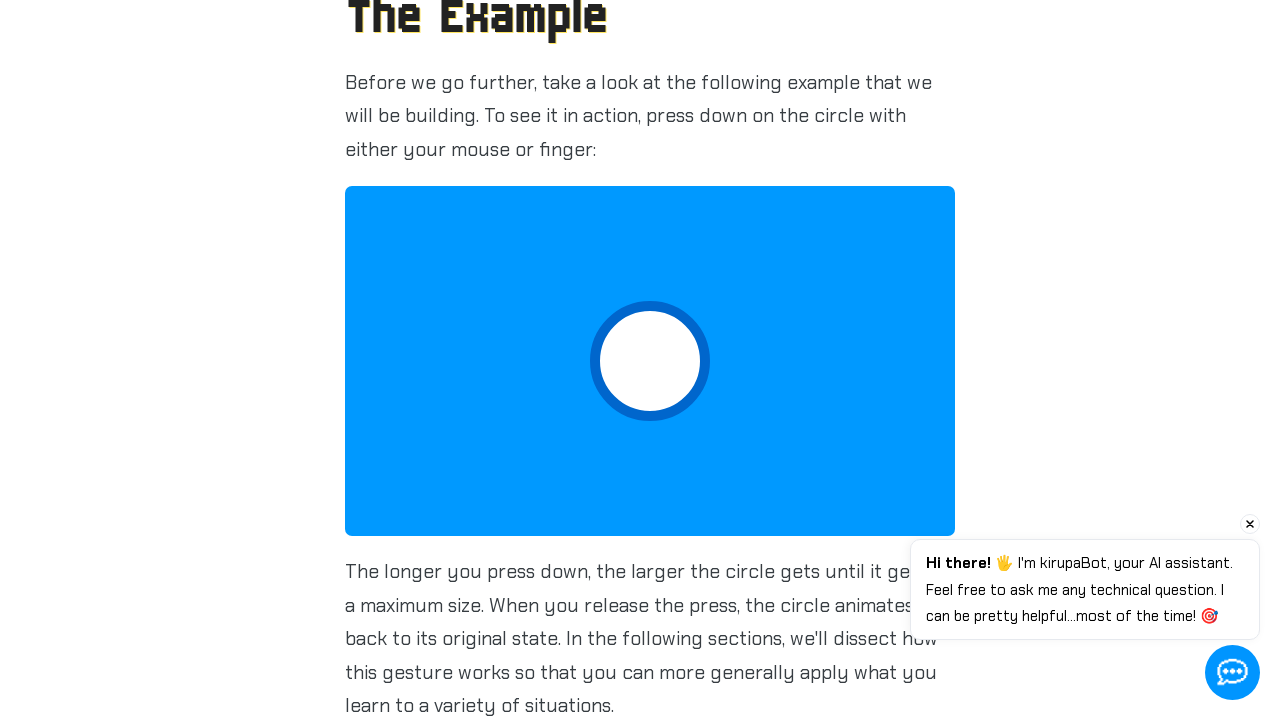